Tests the calculator by multiplying 2e2 * 1.5 and verifying the result is 300

Starting URL: https://calculatorhtml.onrender.com/

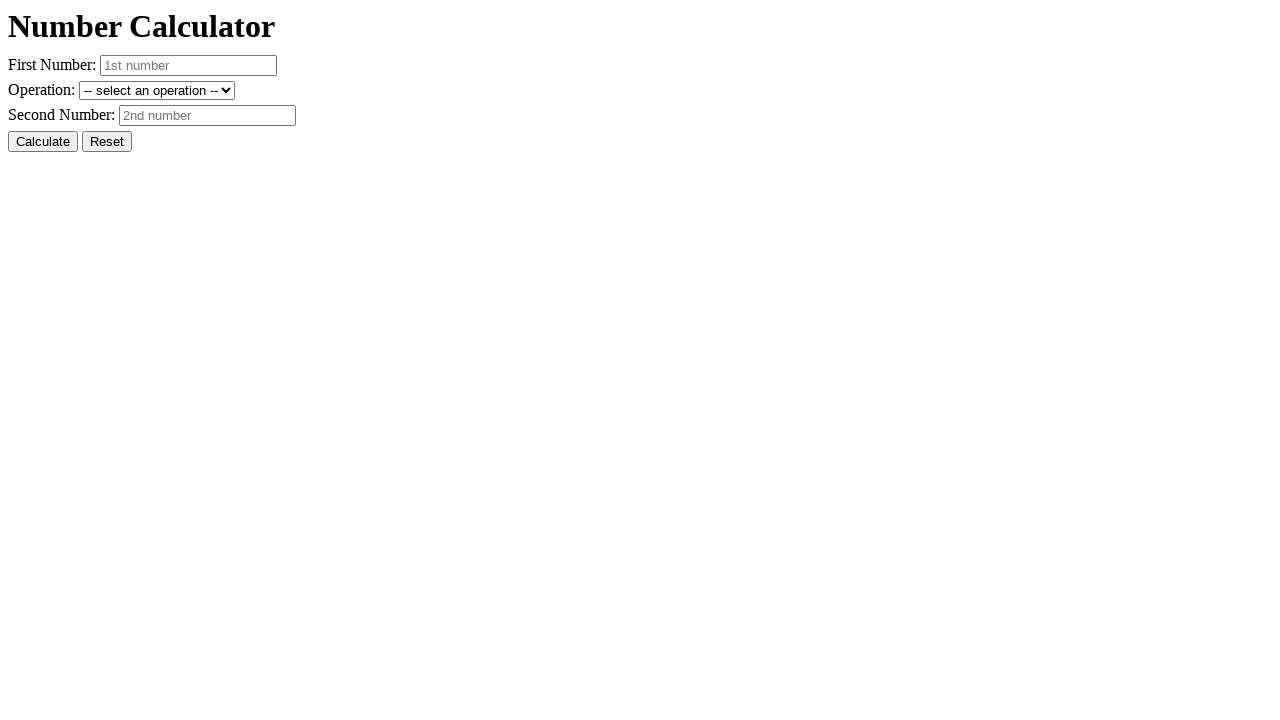

Clicked reset button to clear previous state at (107, 142) on #resetButton
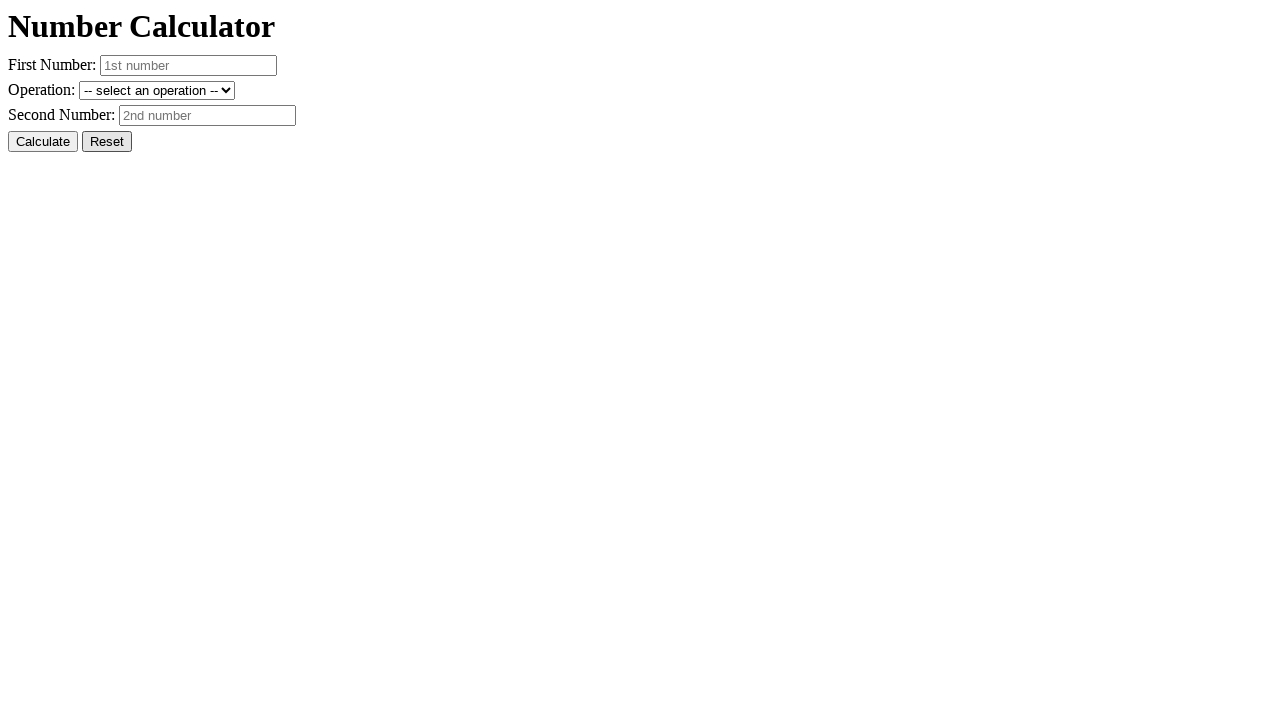

Entered first number '2e2' (200 in scientific notation) on #number1
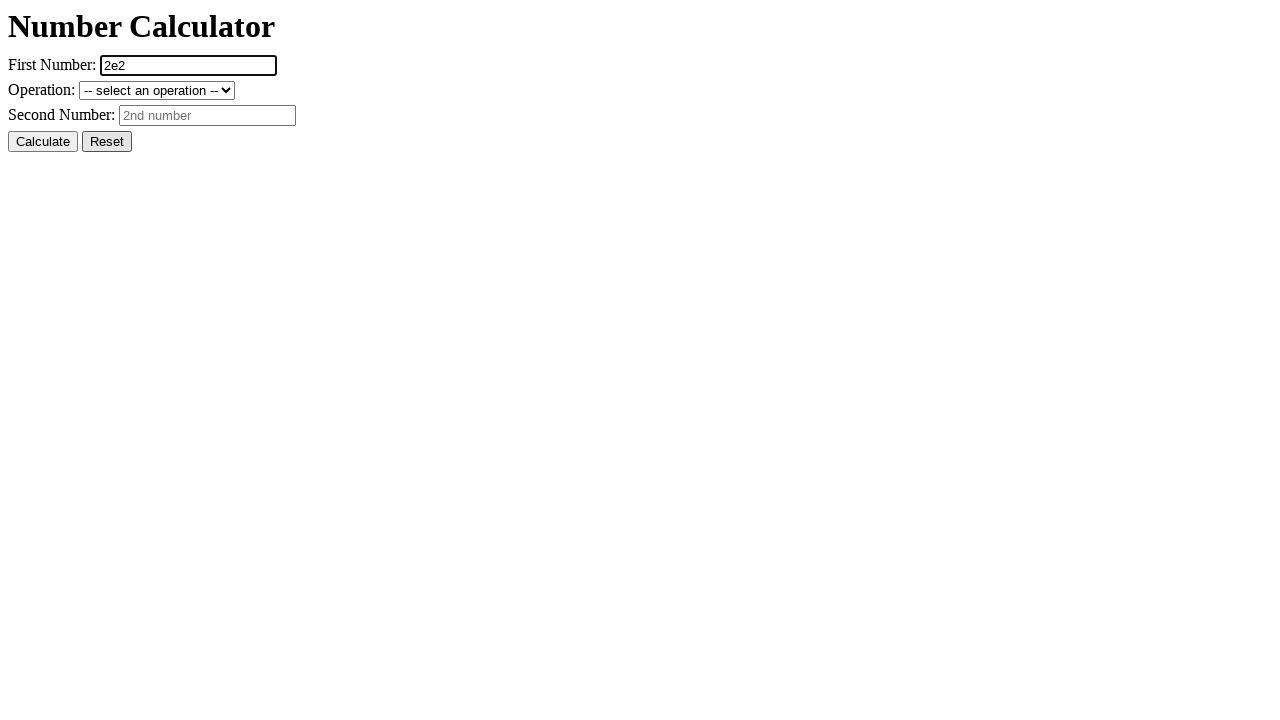

Entered second number '1.5' on #number2
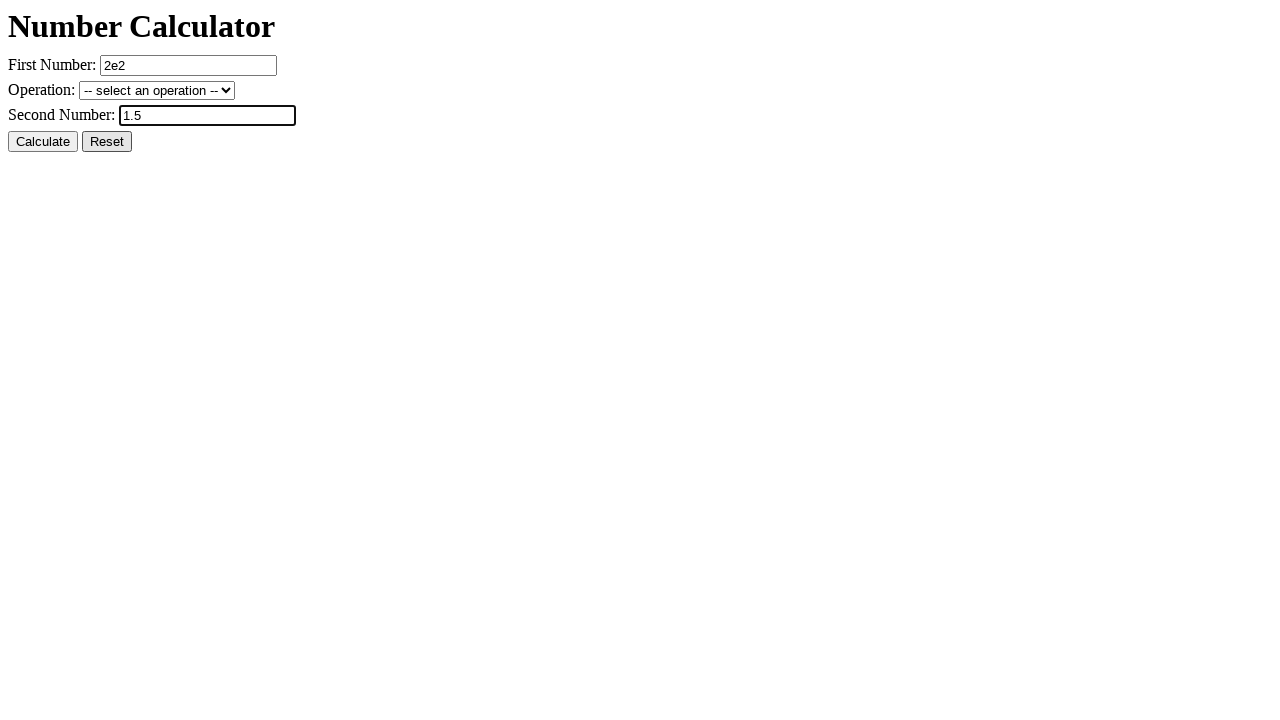

Selected multiply operation from dropdown on #operation
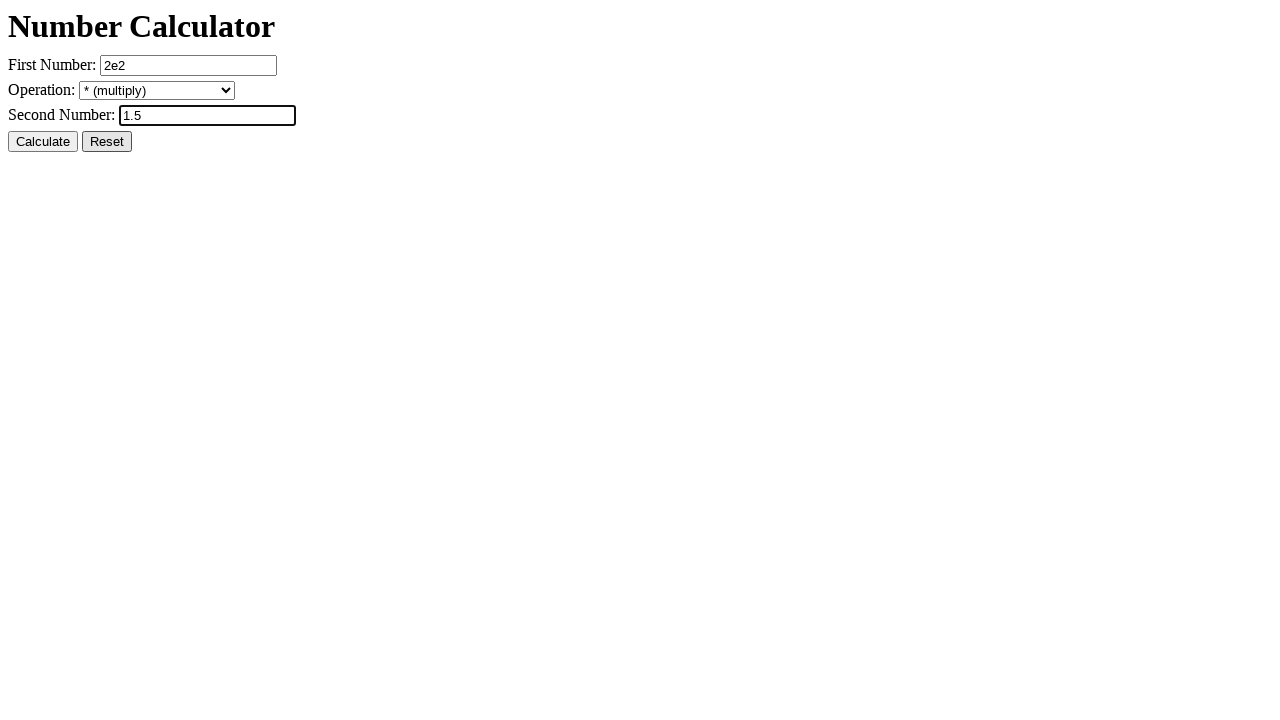

Clicked calculate button to compute 2e2 * 1.5 at (43, 142) on #calcButton
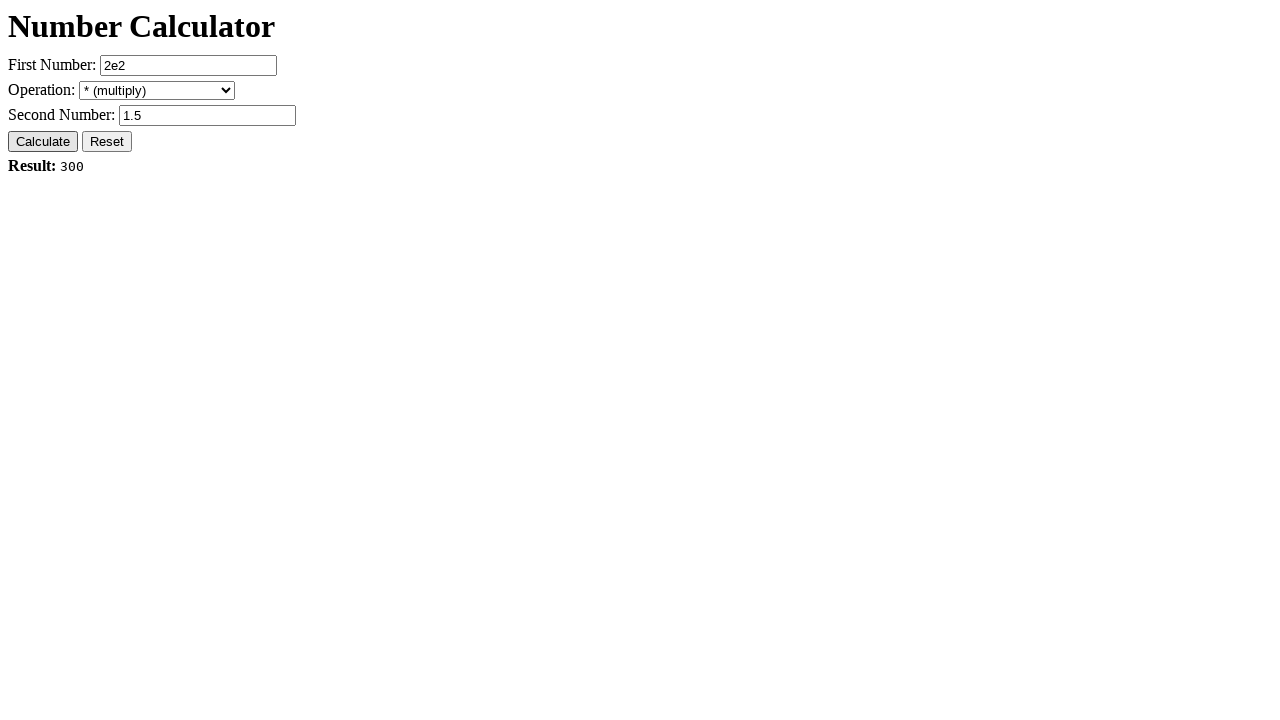

Result element loaded and is visible
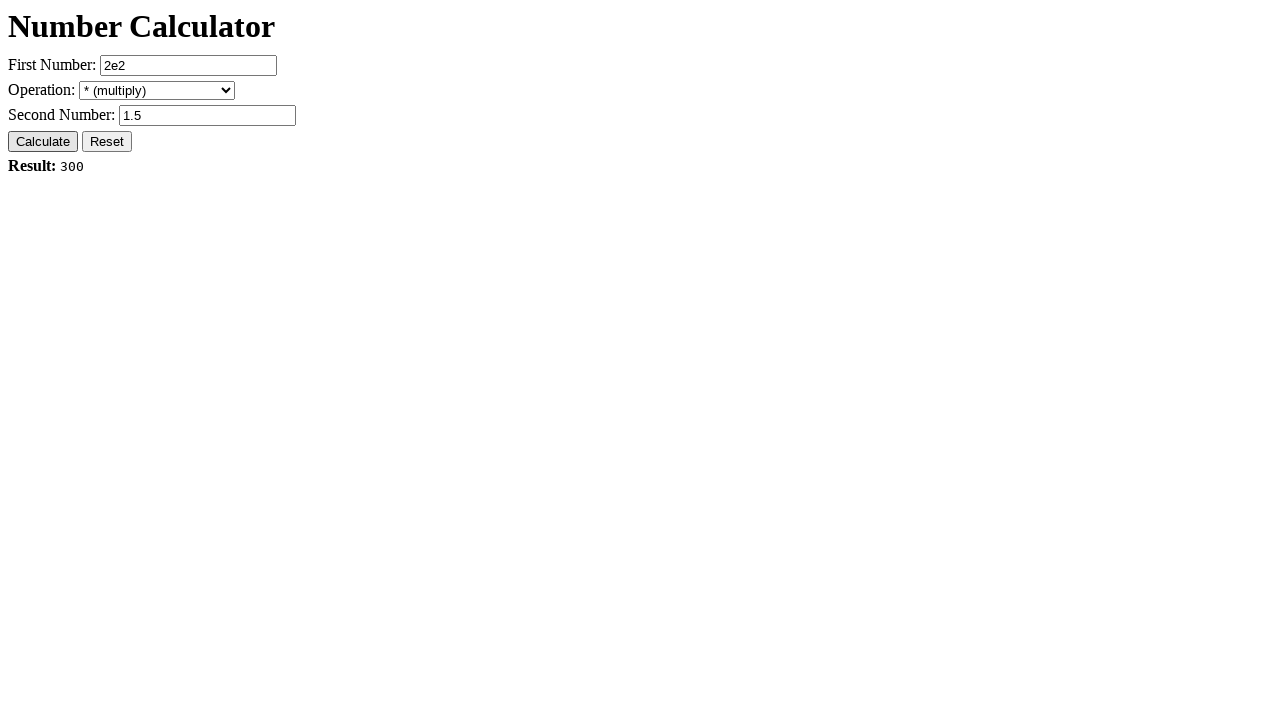

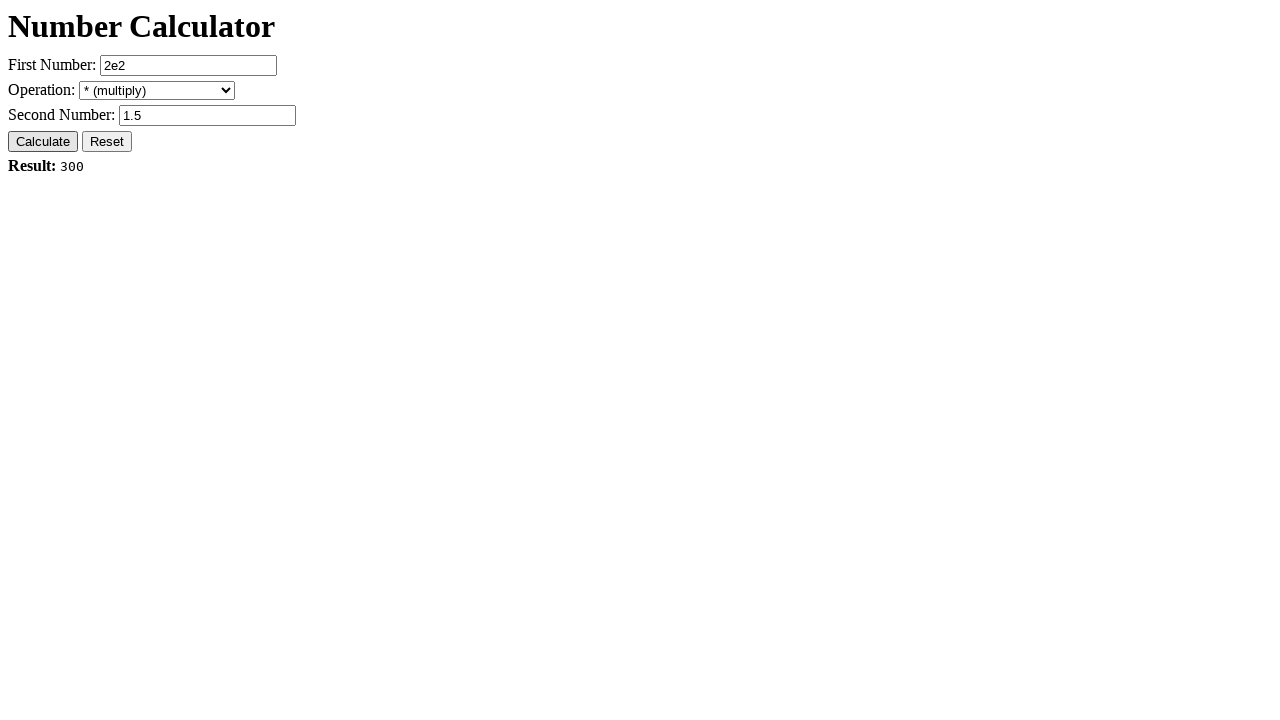